Searches for a video on YouTube by entering a search query and submitting the search form

Starting URL: https://www.youtube.com/

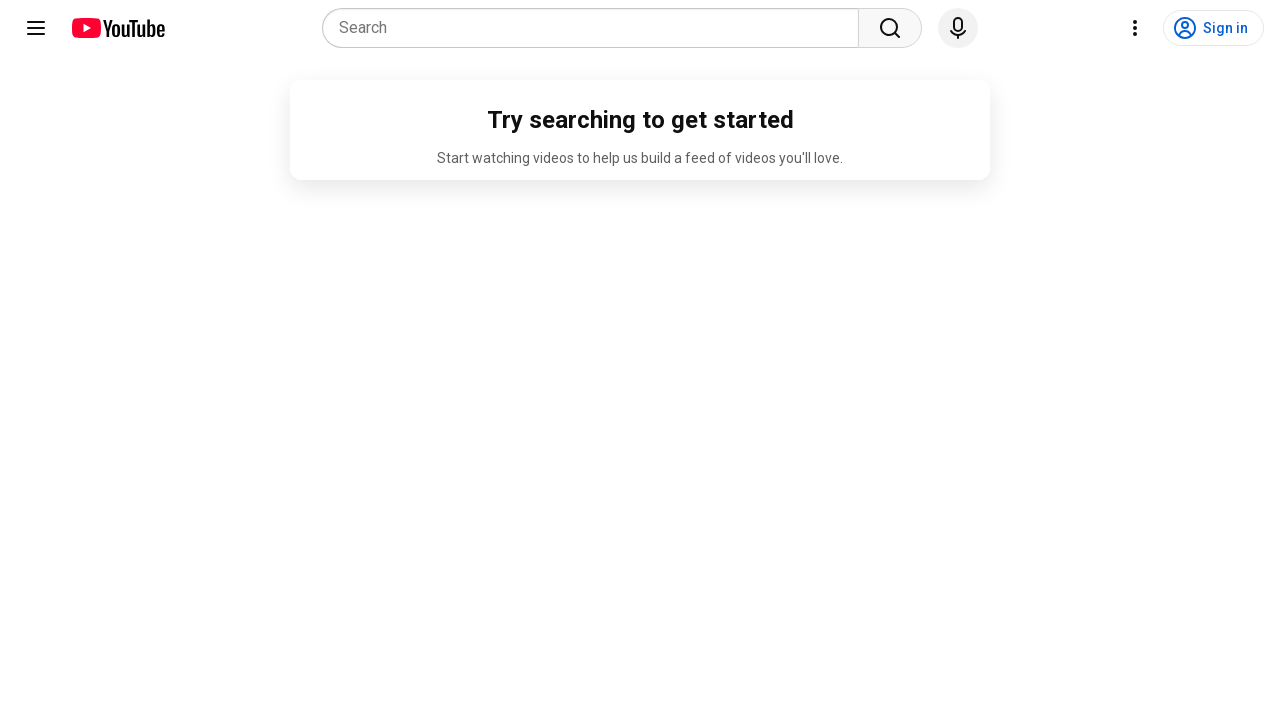

Filled YouTube search box with 'Python tutorial video' on input[name='search_query']
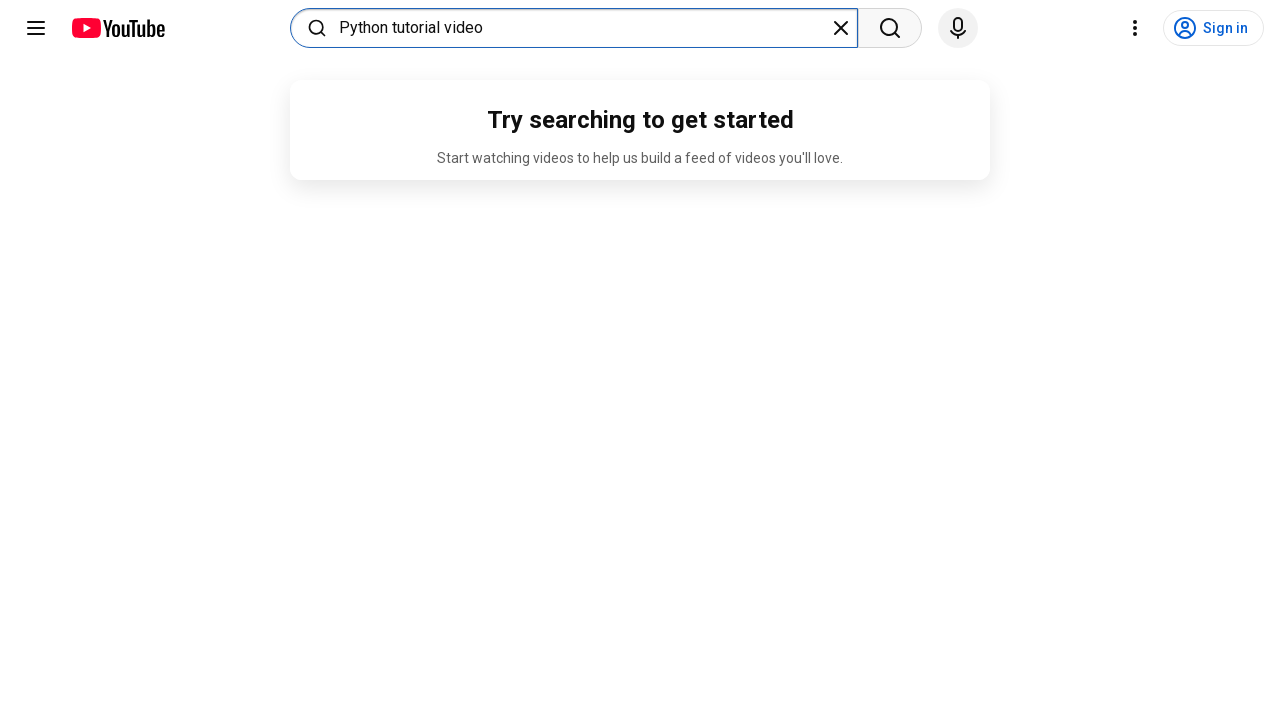

Submitted search form by pressing Enter on input[name='search_query']
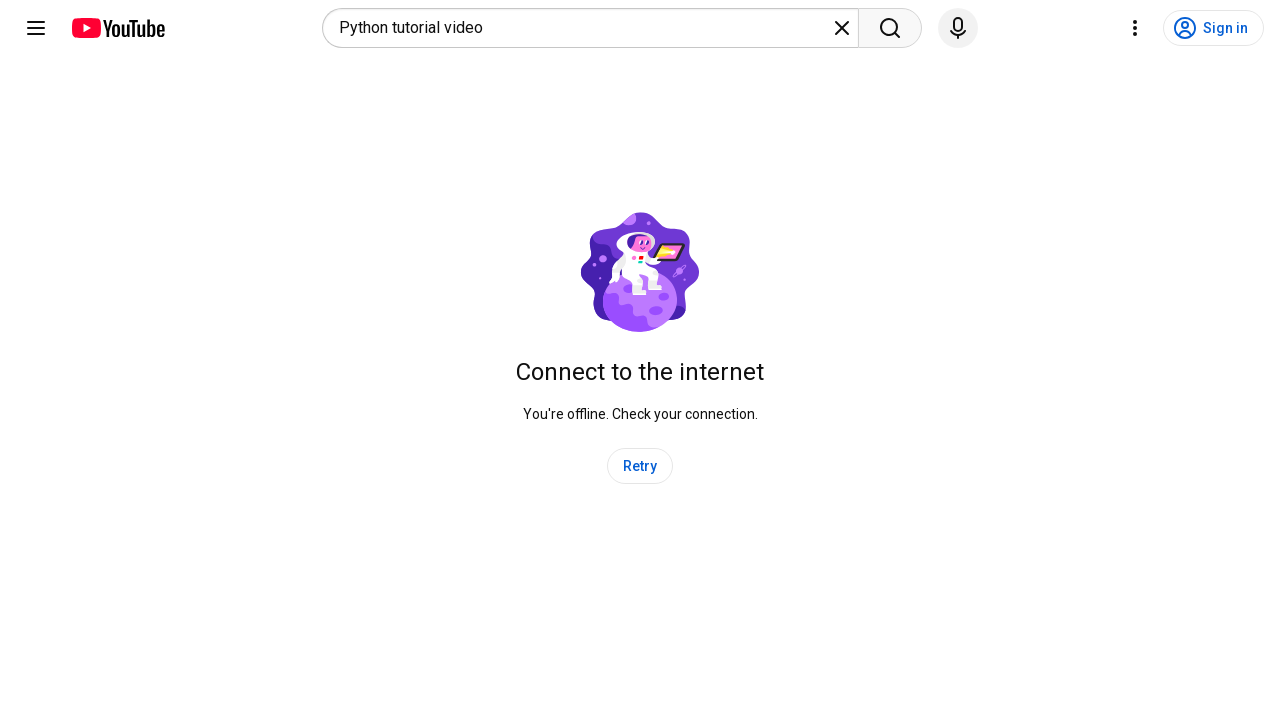

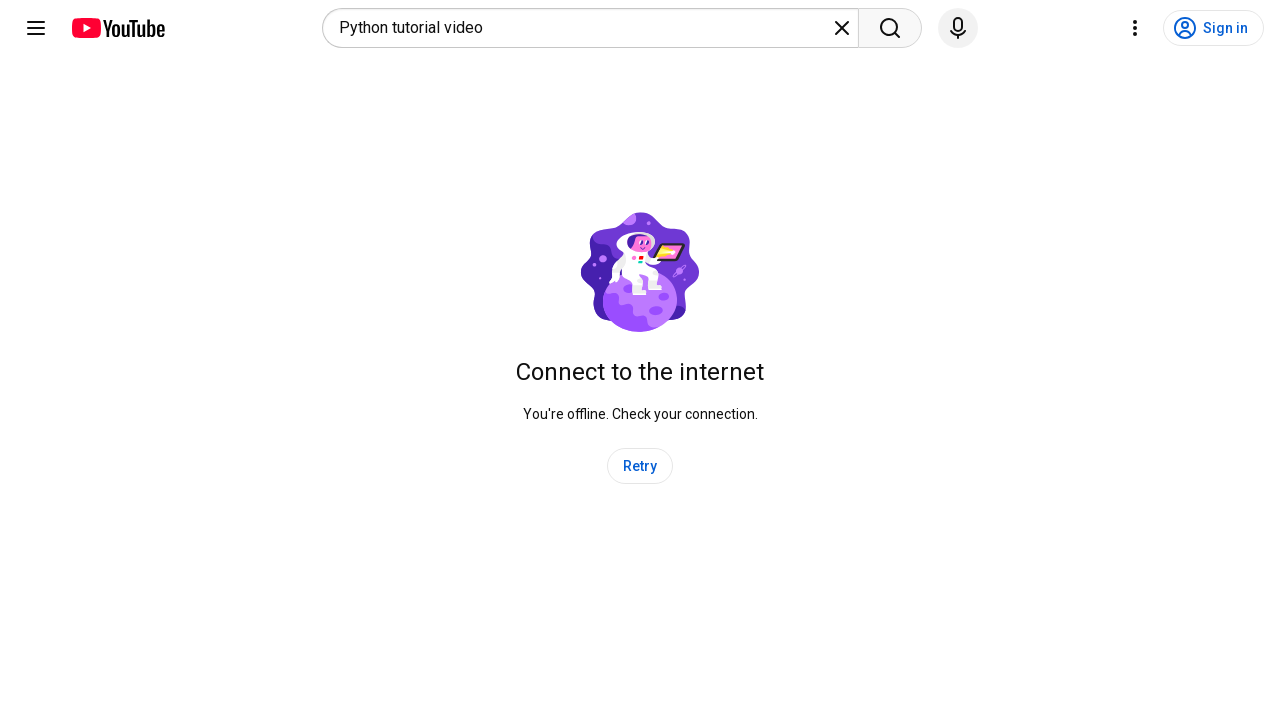